Tests that entered text is trimmed when saving edits

Starting URL: https://demo.playwright.dev/todomvc

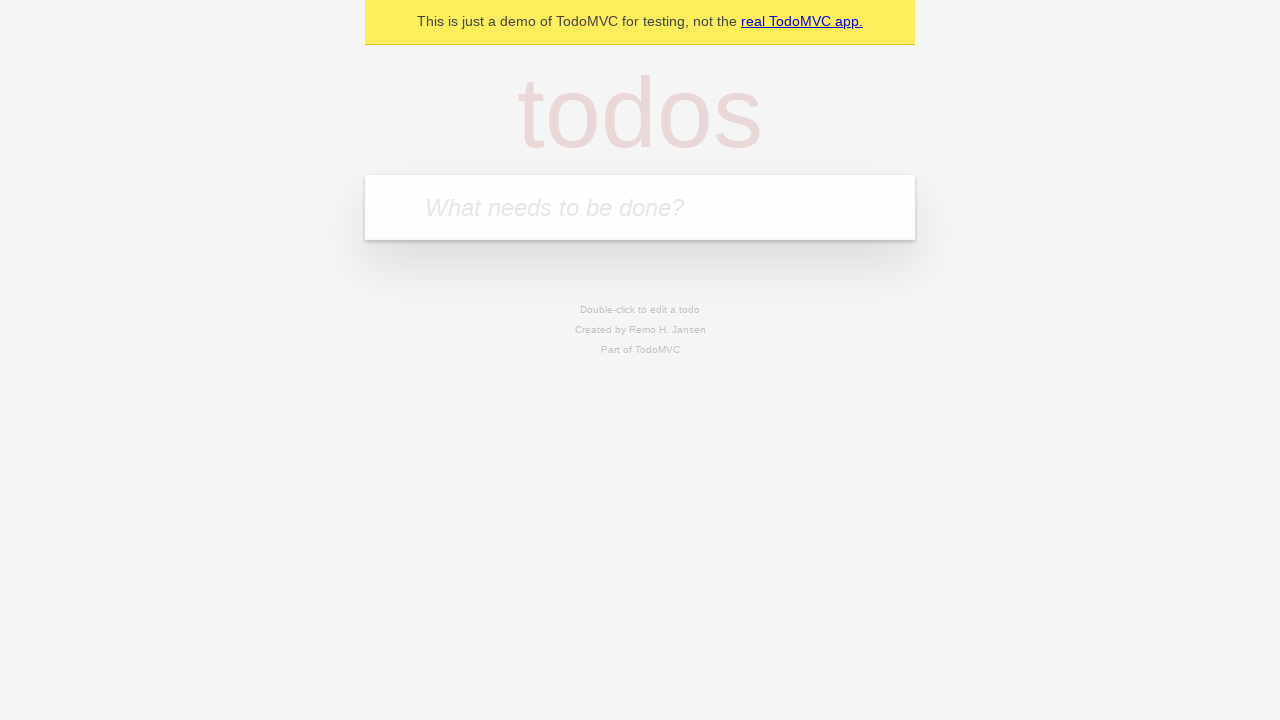

Located the new todo input field
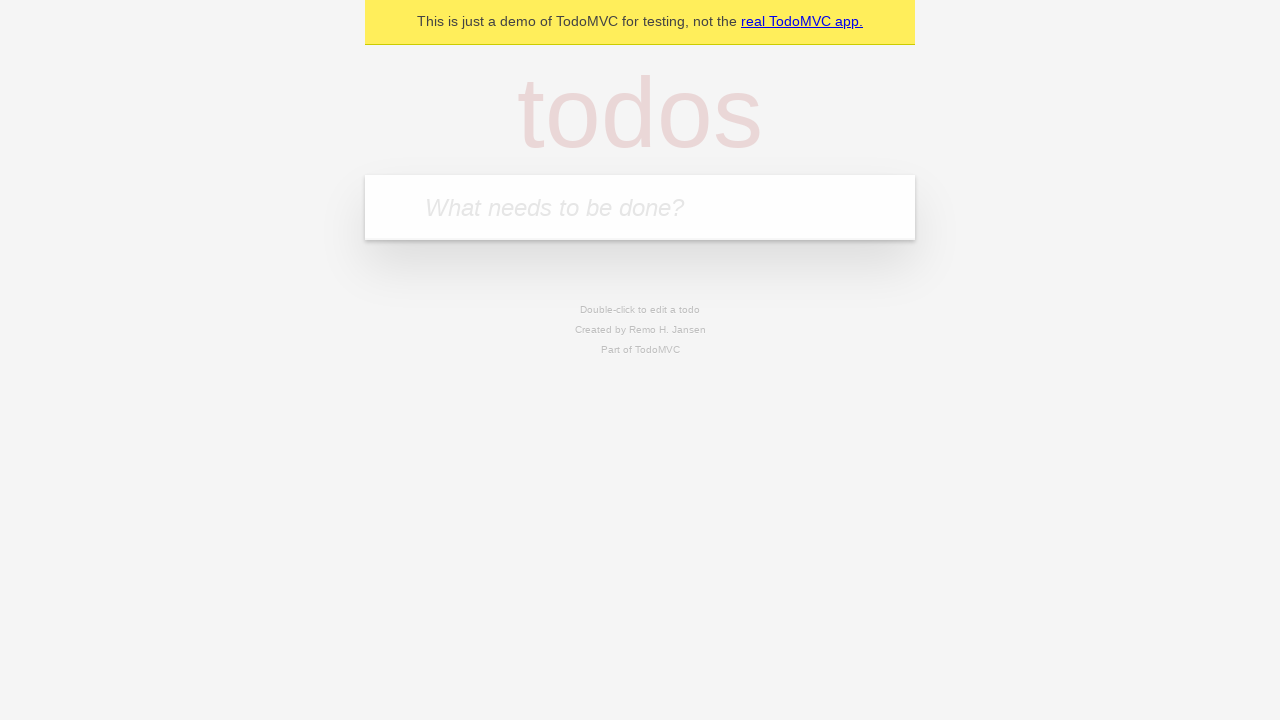

Filled new todo input with 'buy some cheese' on internal:attr=[placeholder="What needs to be done?"i]
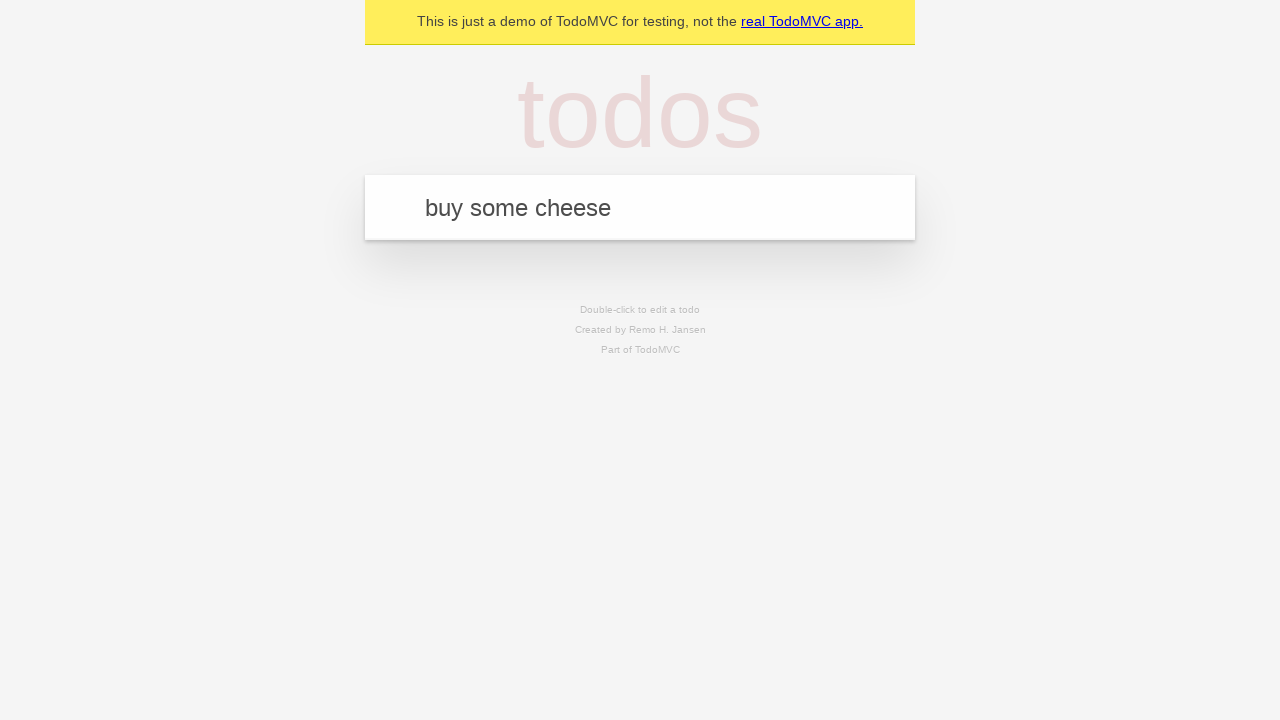

Pressed Enter to create todo 'buy some cheese' on internal:attr=[placeholder="What needs to be done?"i]
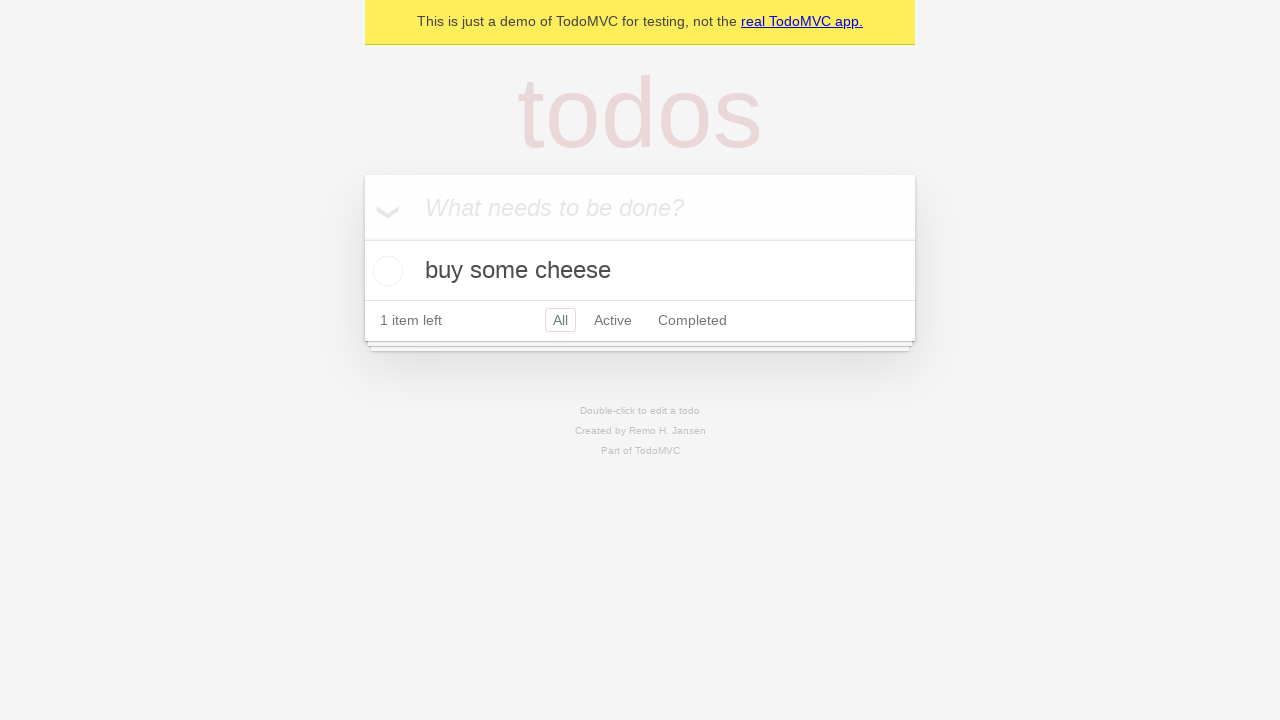

Filled new todo input with 'feed the cat' on internal:attr=[placeholder="What needs to be done?"i]
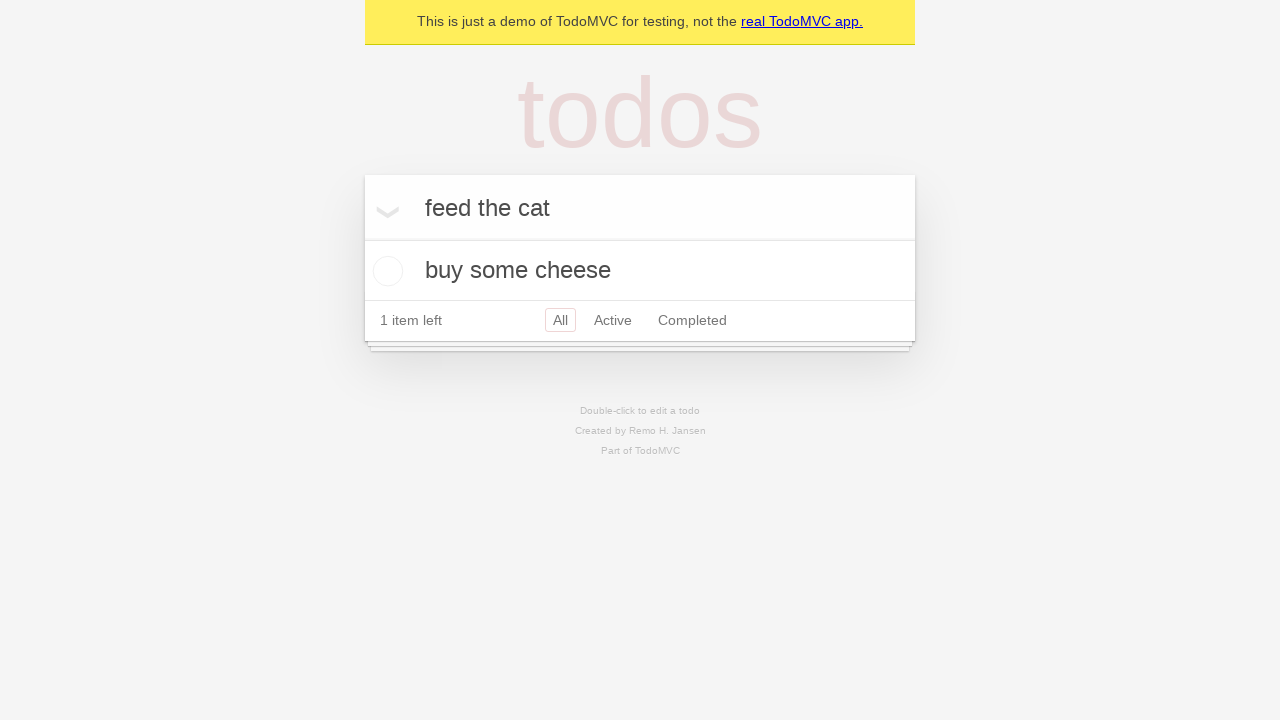

Pressed Enter to create todo 'feed the cat' on internal:attr=[placeholder="What needs to be done?"i]
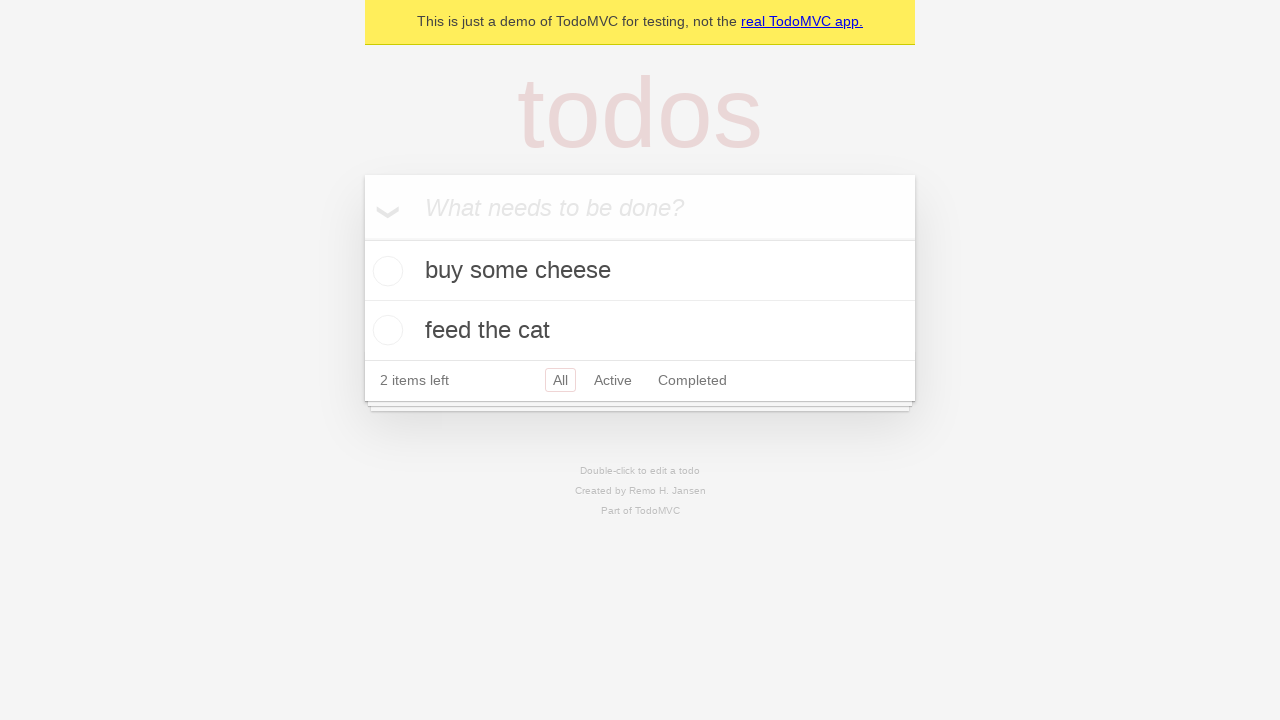

Filled new todo input with 'book a doctors appointment' on internal:attr=[placeholder="What needs to be done?"i]
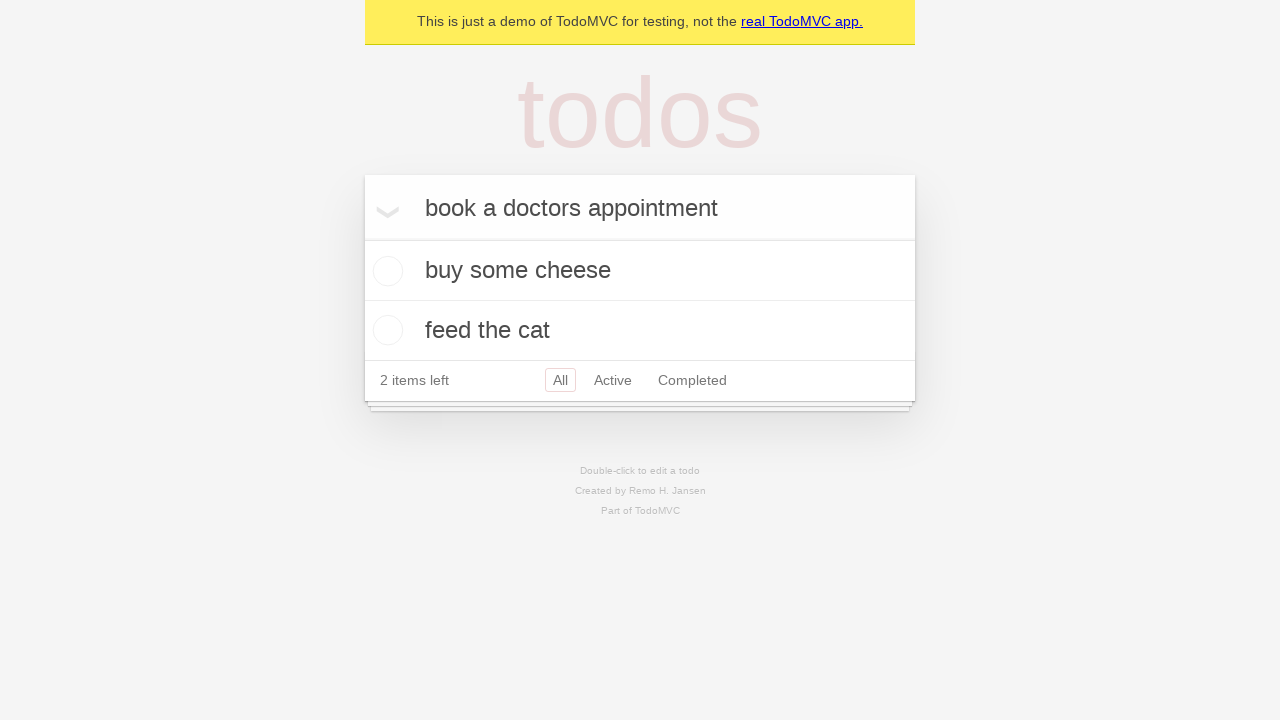

Pressed Enter to create todo 'book a doctors appointment' on internal:attr=[placeholder="What needs to be done?"i]
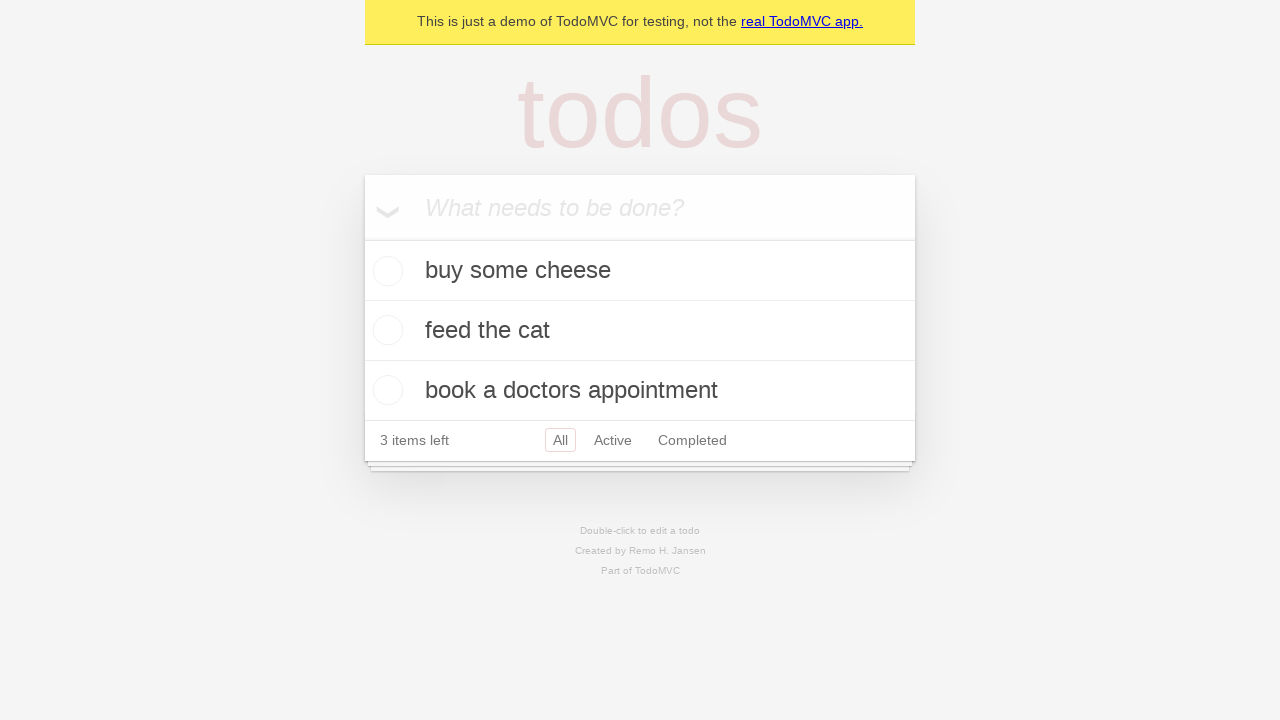

Located all todo items
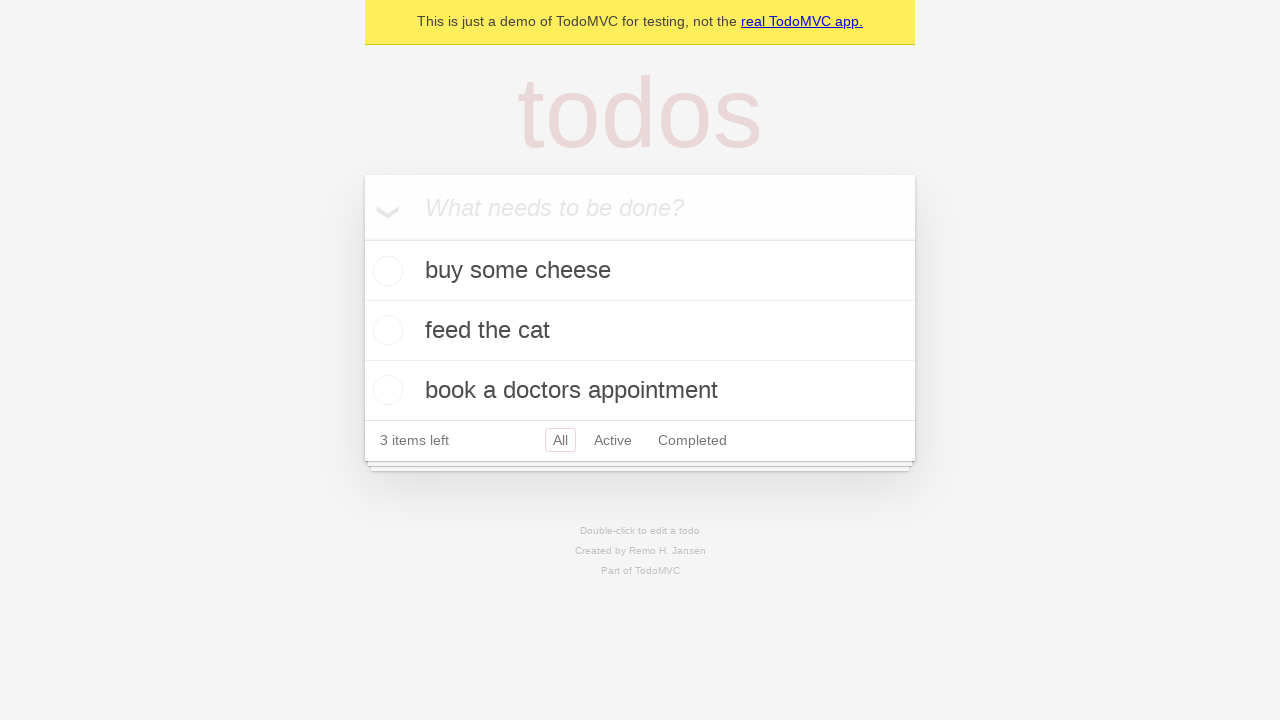

Double-clicked the second todo item to enter edit mode at (640, 331) on internal:testid=[data-testid="todo-item"s] >> nth=1
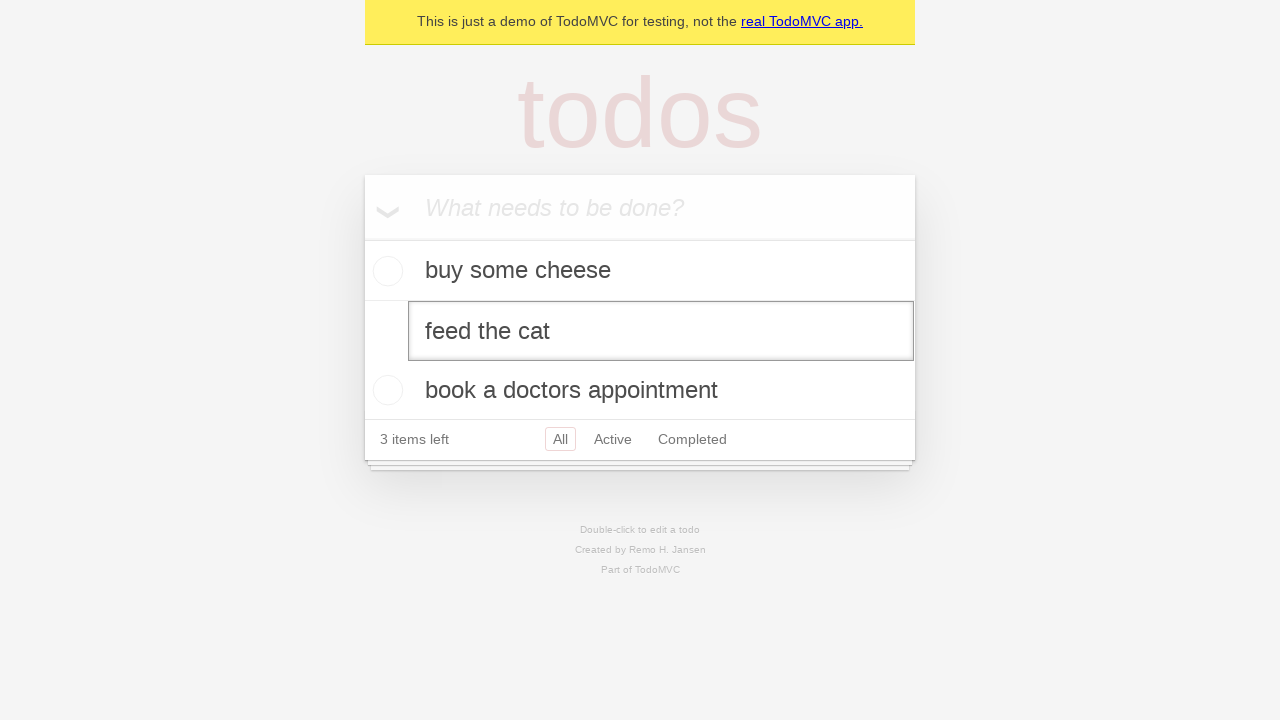

Located the edit input field for the second todo
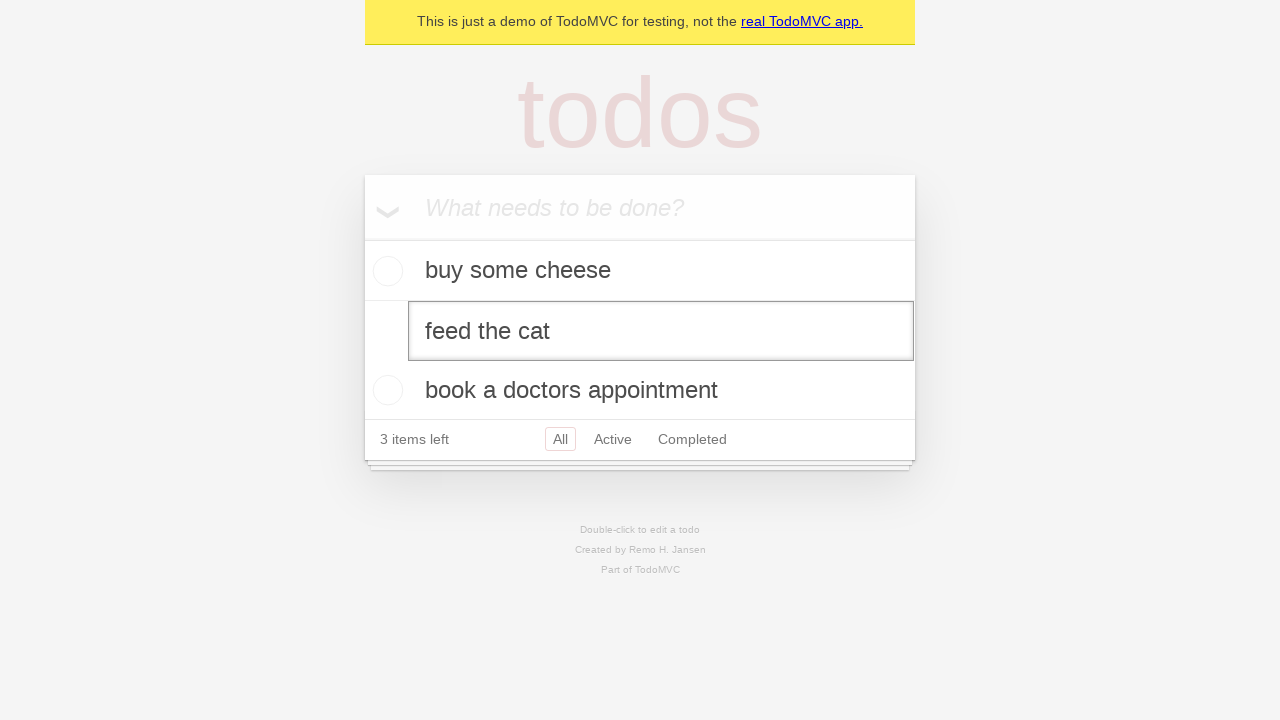

Filled edit field with text containing leading and trailing whitespace on internal:testid=[data-testid="todo-item"s] >> nth=1 >> internal:role=textbox[nam
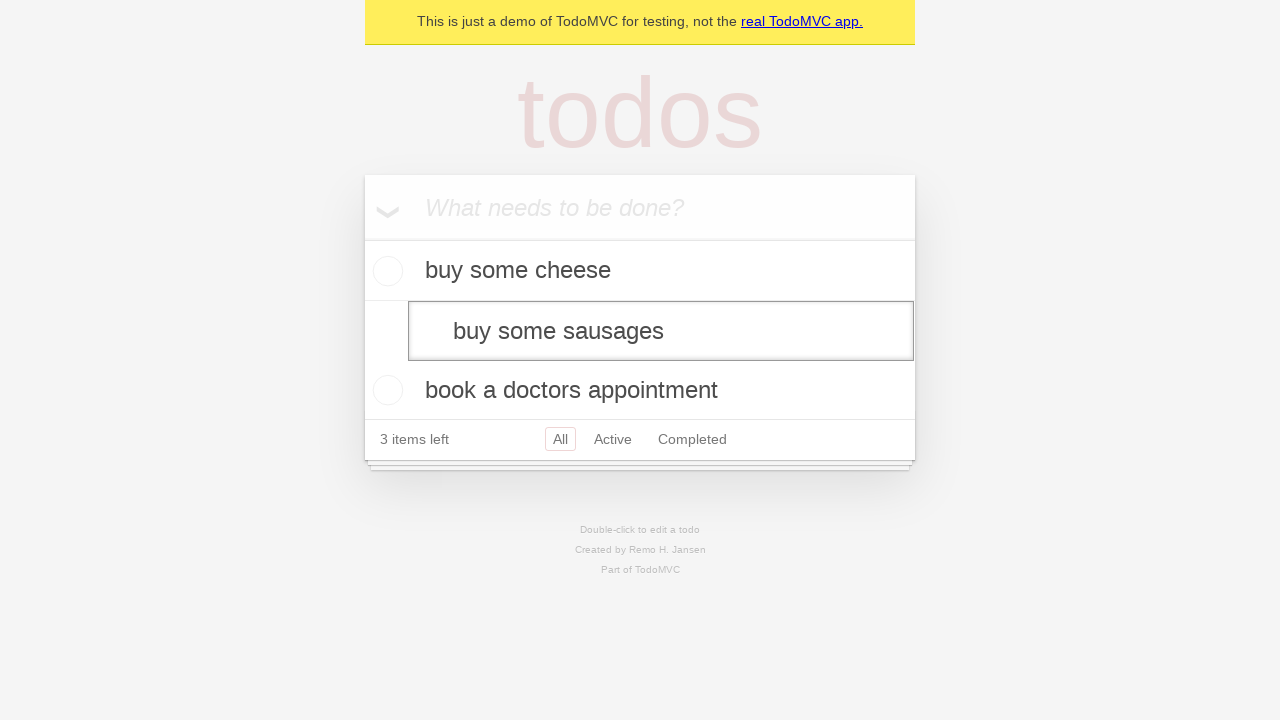

Pressed Enter to save edited todo - text should be trimmed on internal:testid=[data-testid="todo-item"s] >> nth=1 >> internal:role=textbox[nam
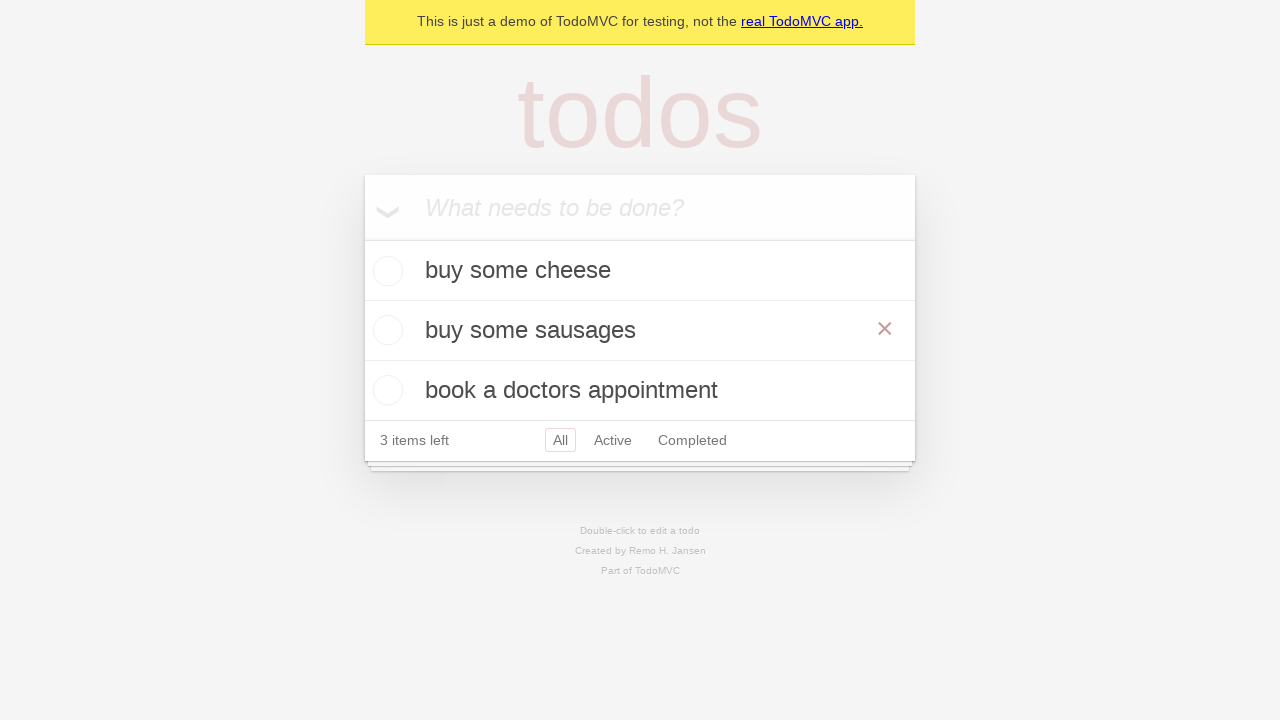

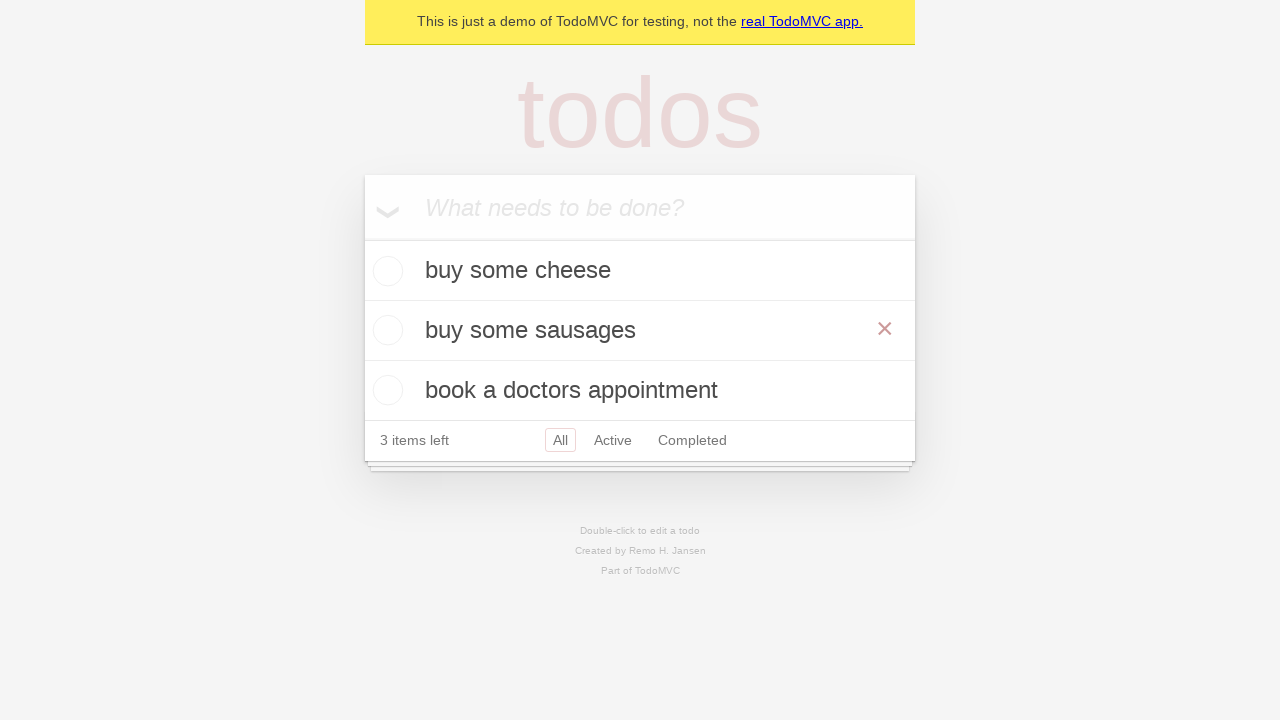